Tests file download functionality by locating a download button within a specific card and triggering the download action.

Starting URL: https://leafground.com/file.xhtml

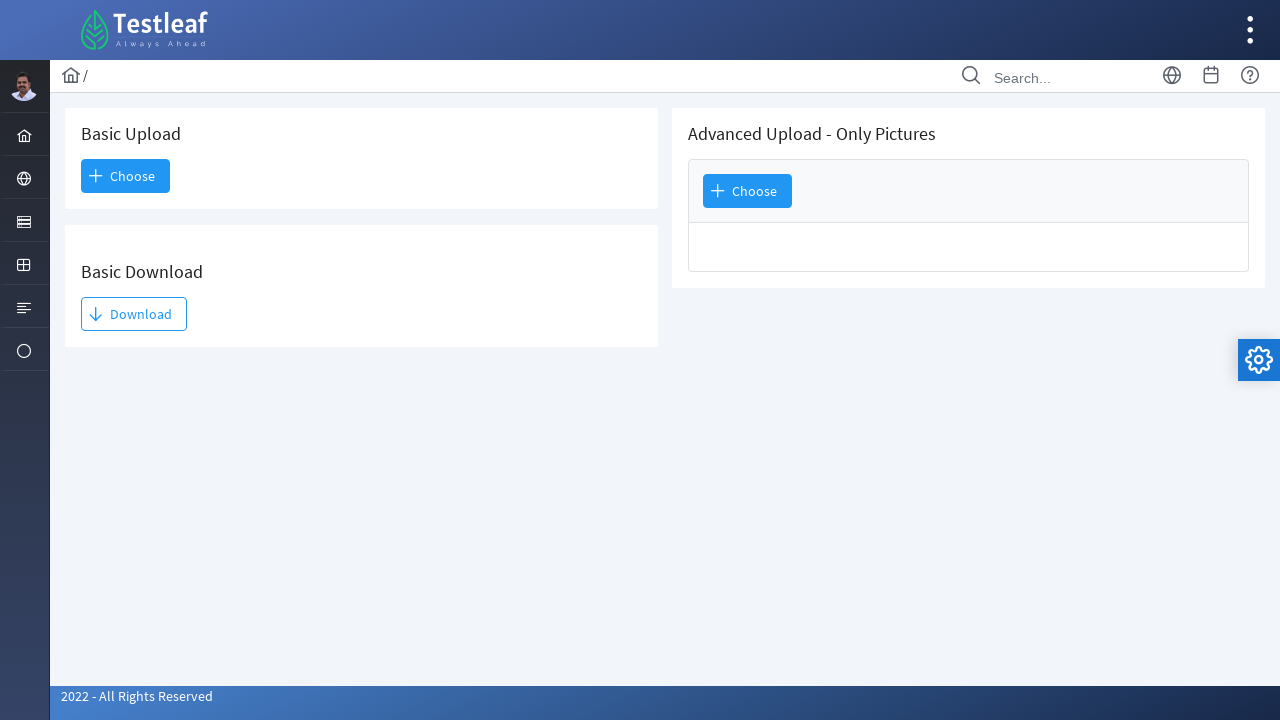

Located the 'Basic Download' card element
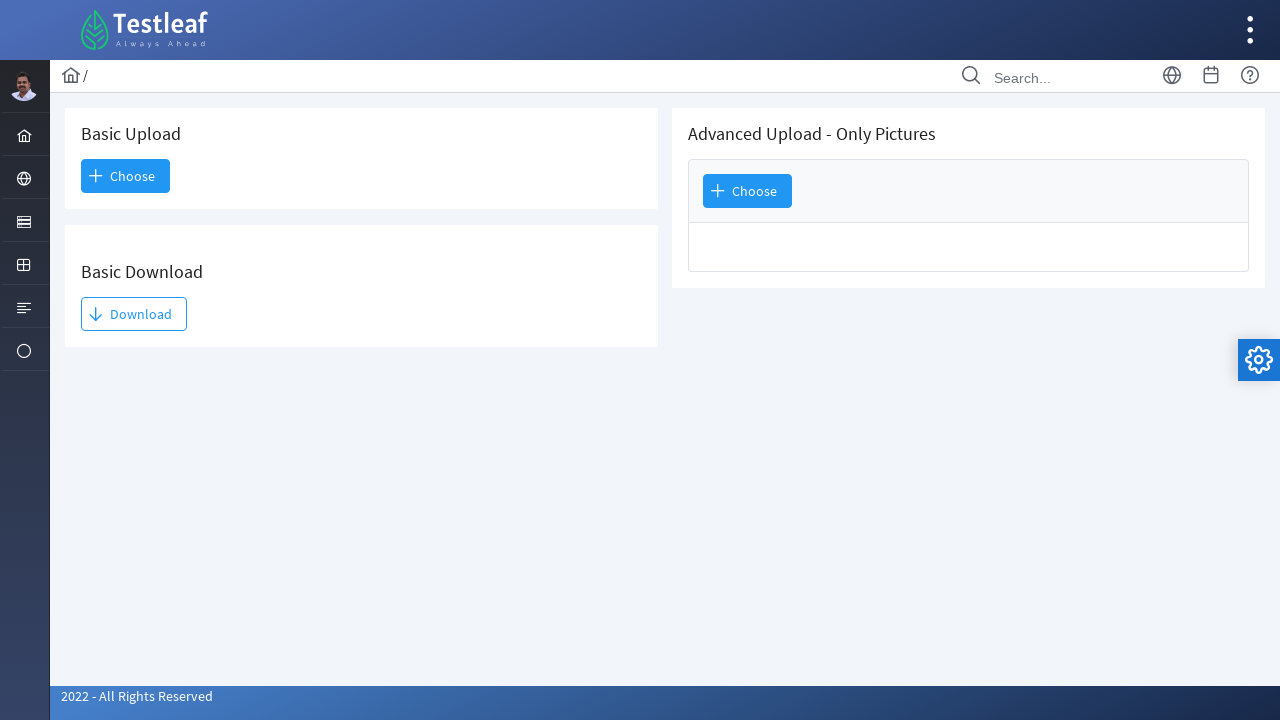

Clicked the download button in the Basic Download card at (134, 314) on .card >> internal:has="internal:text=\"Basic Download\"s" >> internal:text="Down
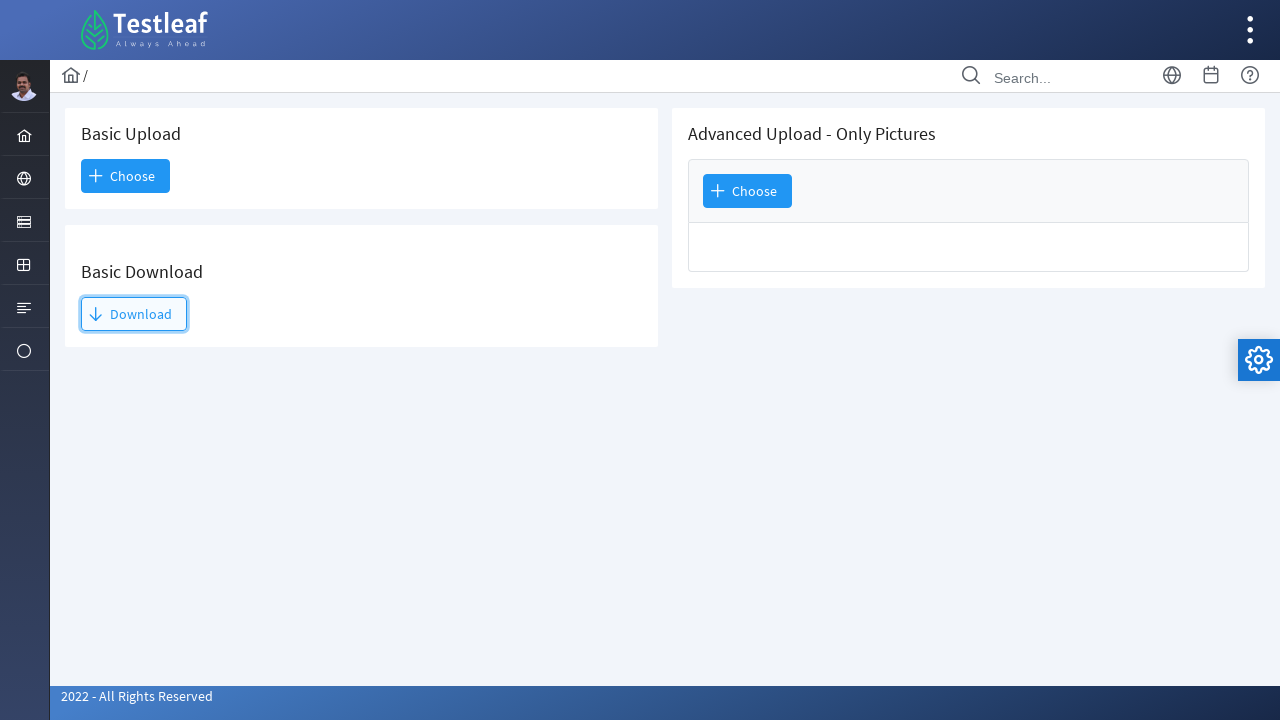

Download completed and file object retrieved
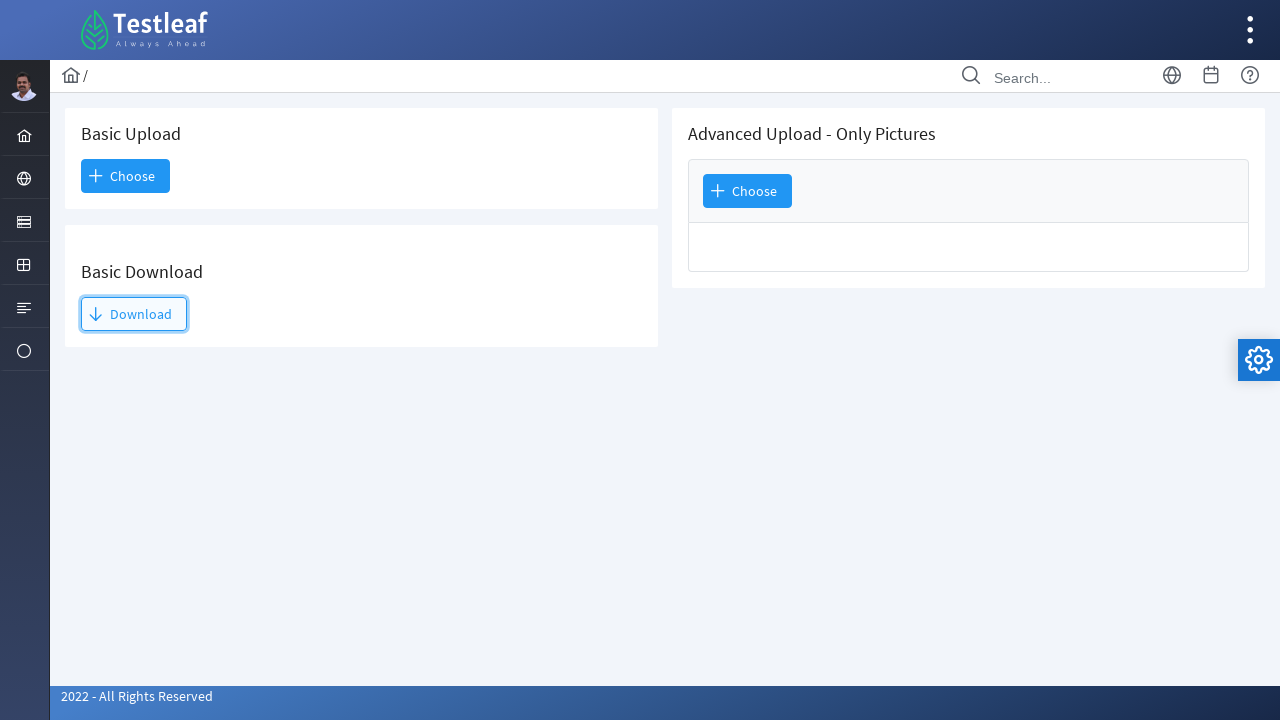

Verified that download has a suggested filename
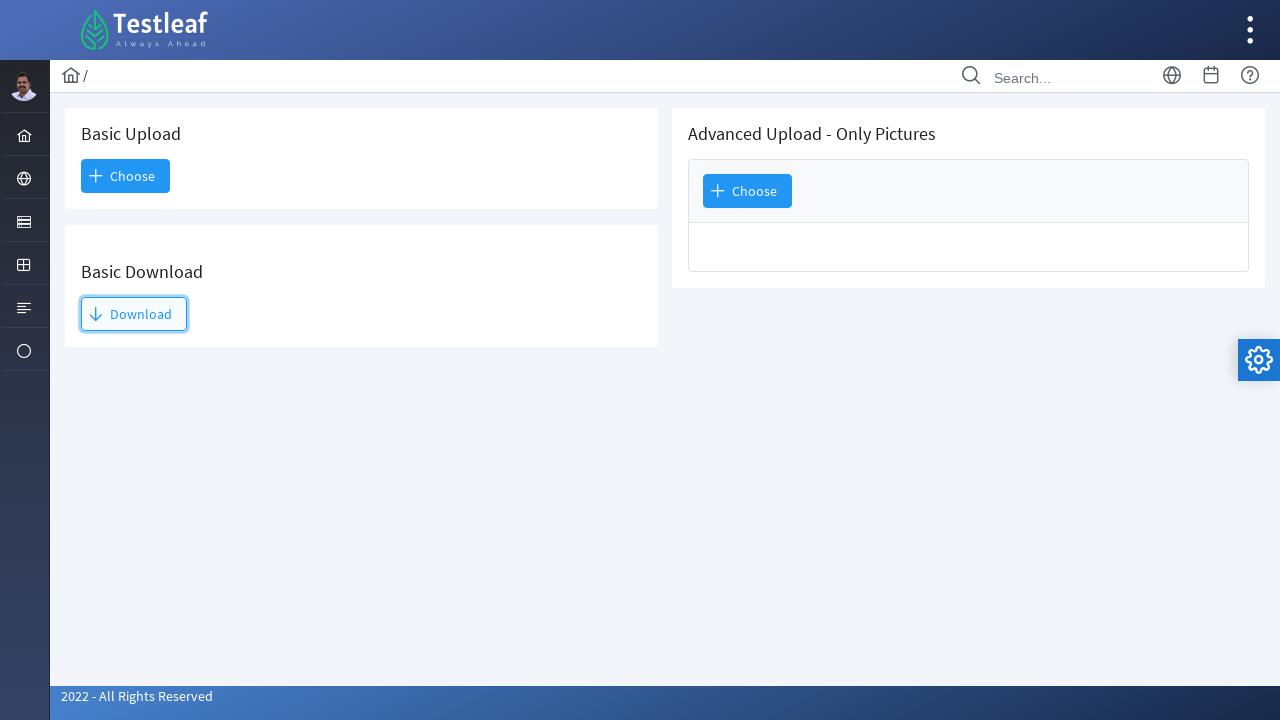

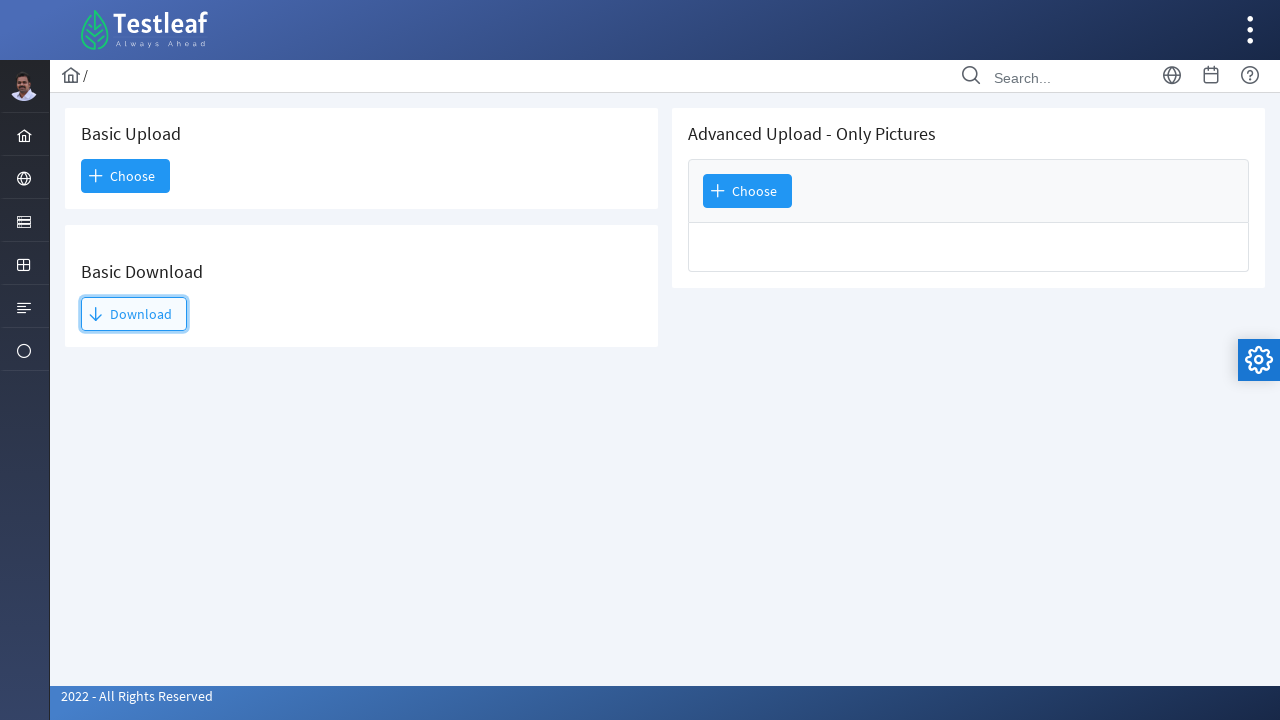